Tests different button click types (double-click, right-click, and regular click) on the DemoQA buttons page and verifies that corresponding success messages are displayed.

Starting URL: https://demoqa.com/buttons

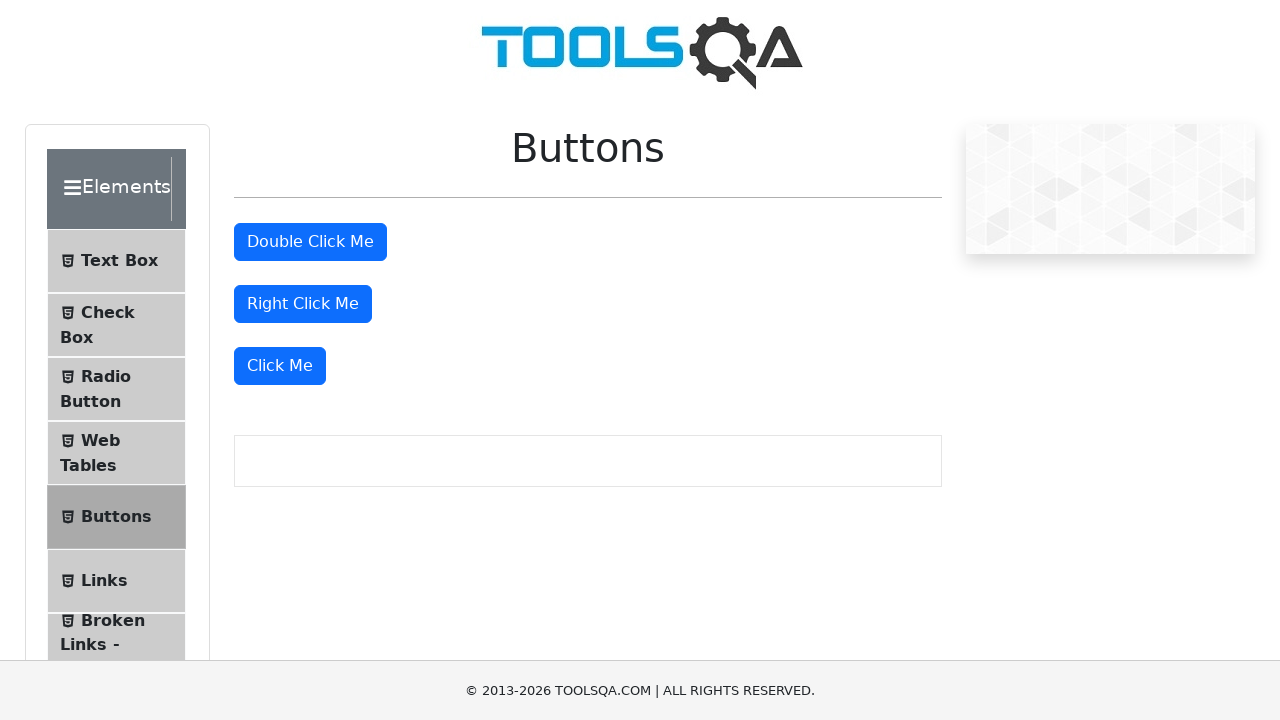

Double-clicked the double click button at (310, 242) on #doubleClickBtn
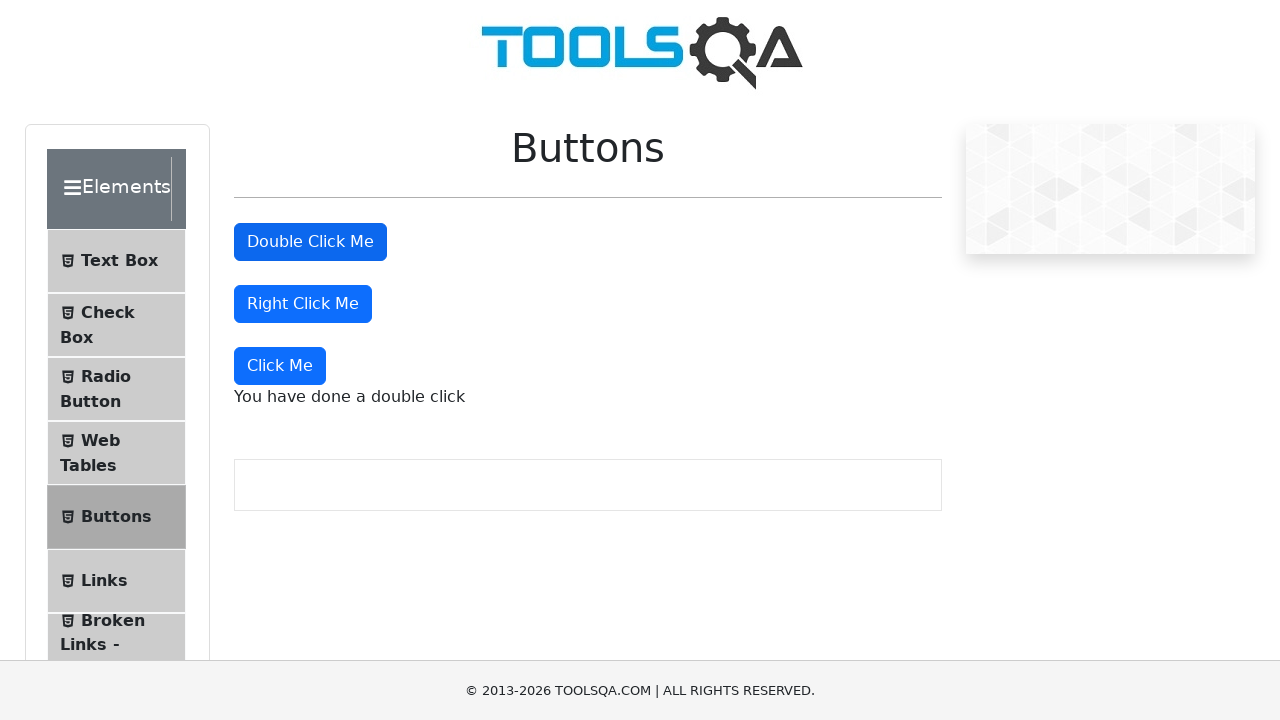

Right-clicked the right click button at (303, 304) on #rightClickBtn
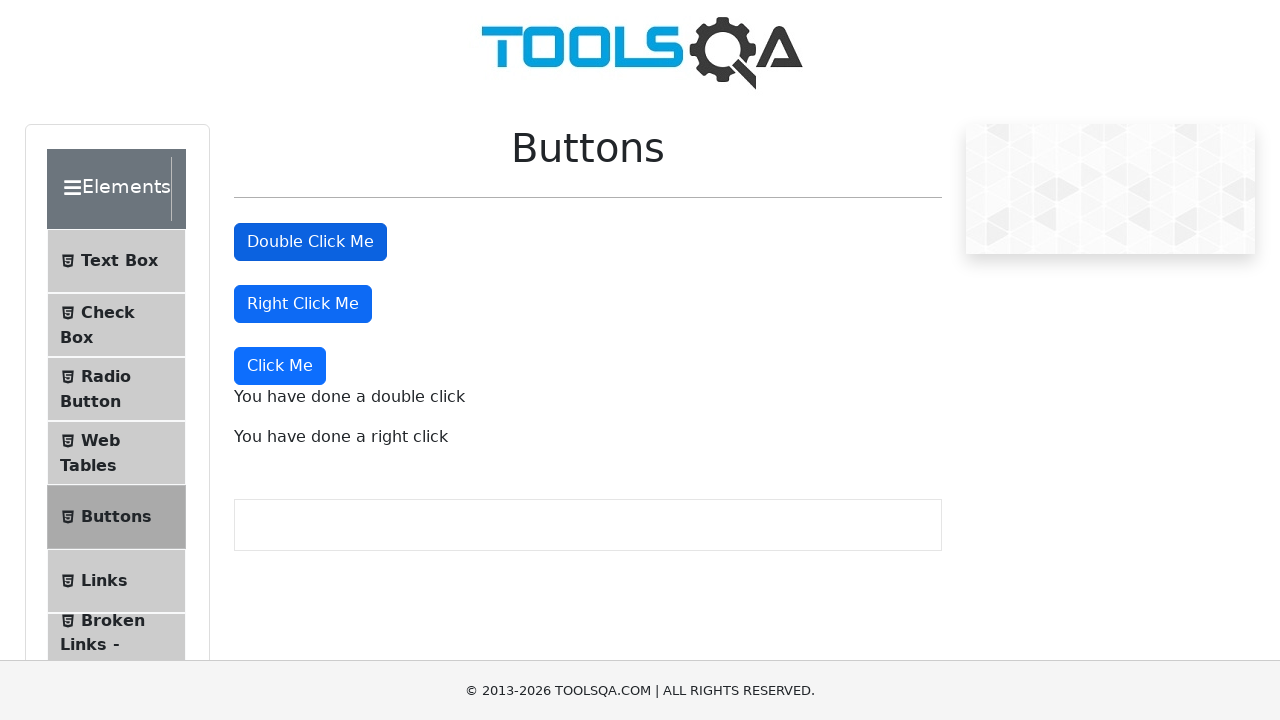

Clicked the 'Click Me' button at (280, 366) on xpath=//button[text()='Click Me']
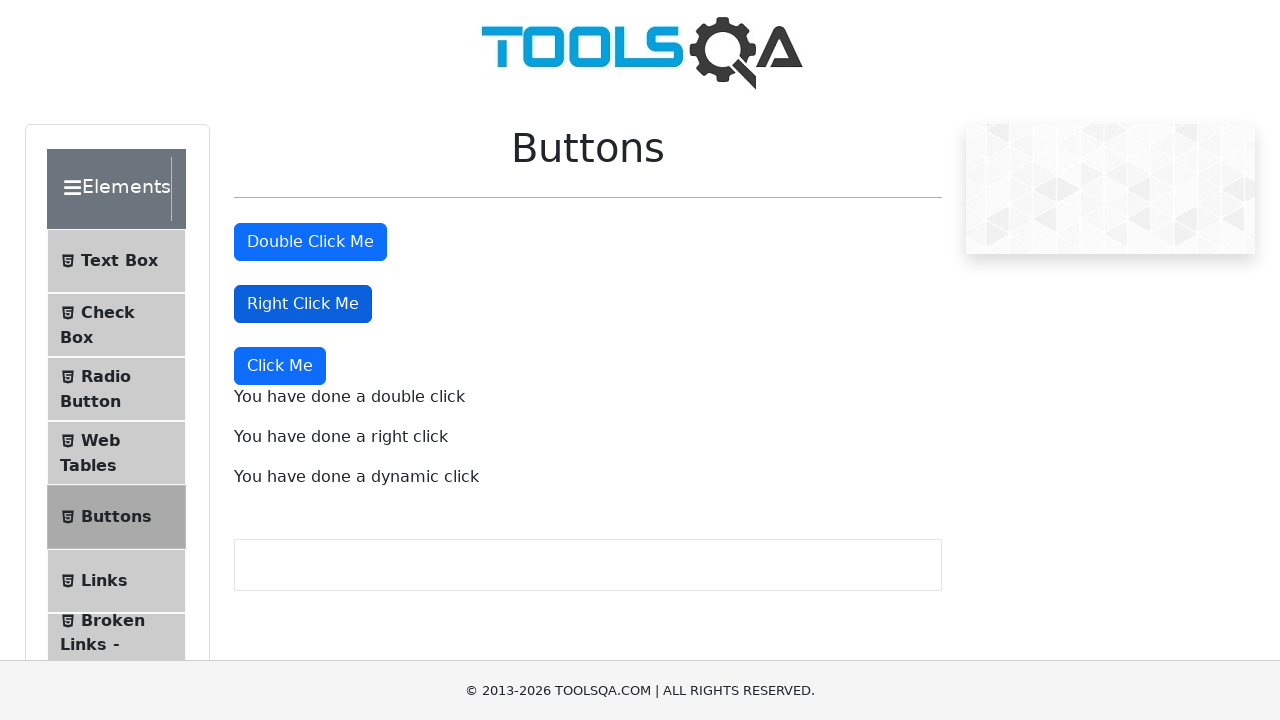

Double click success message appeared
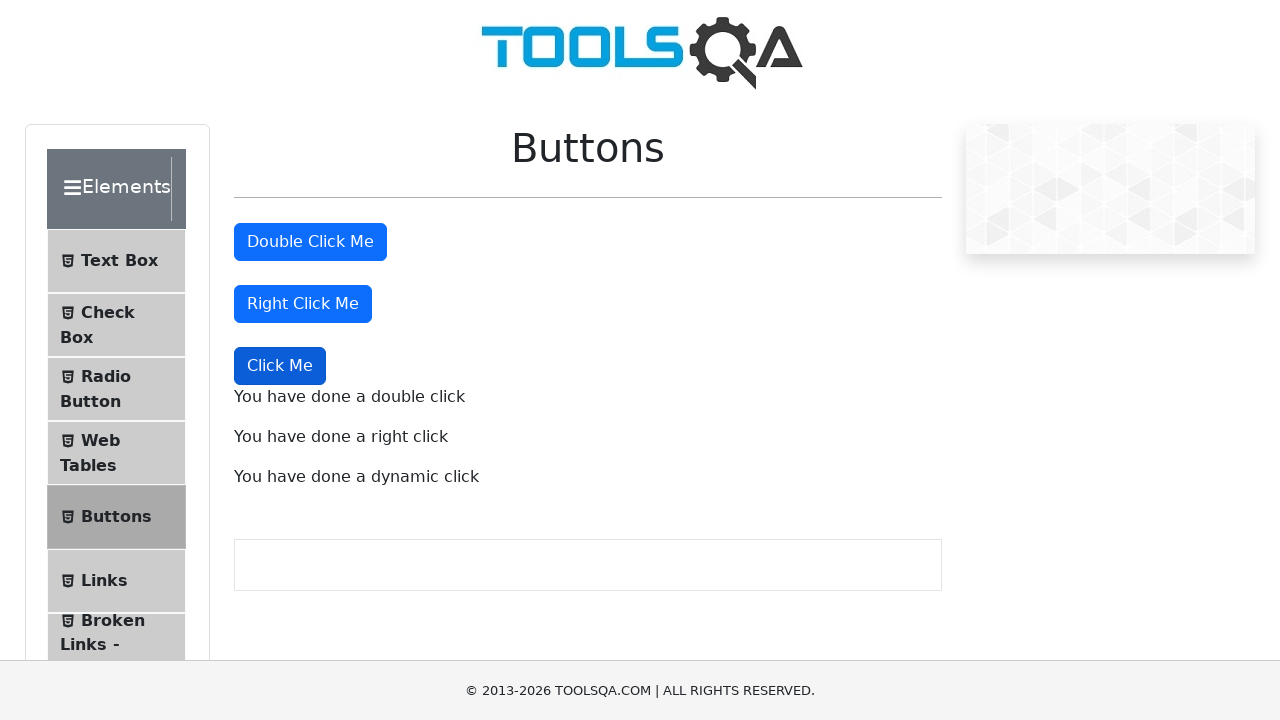

Right click success message appeared
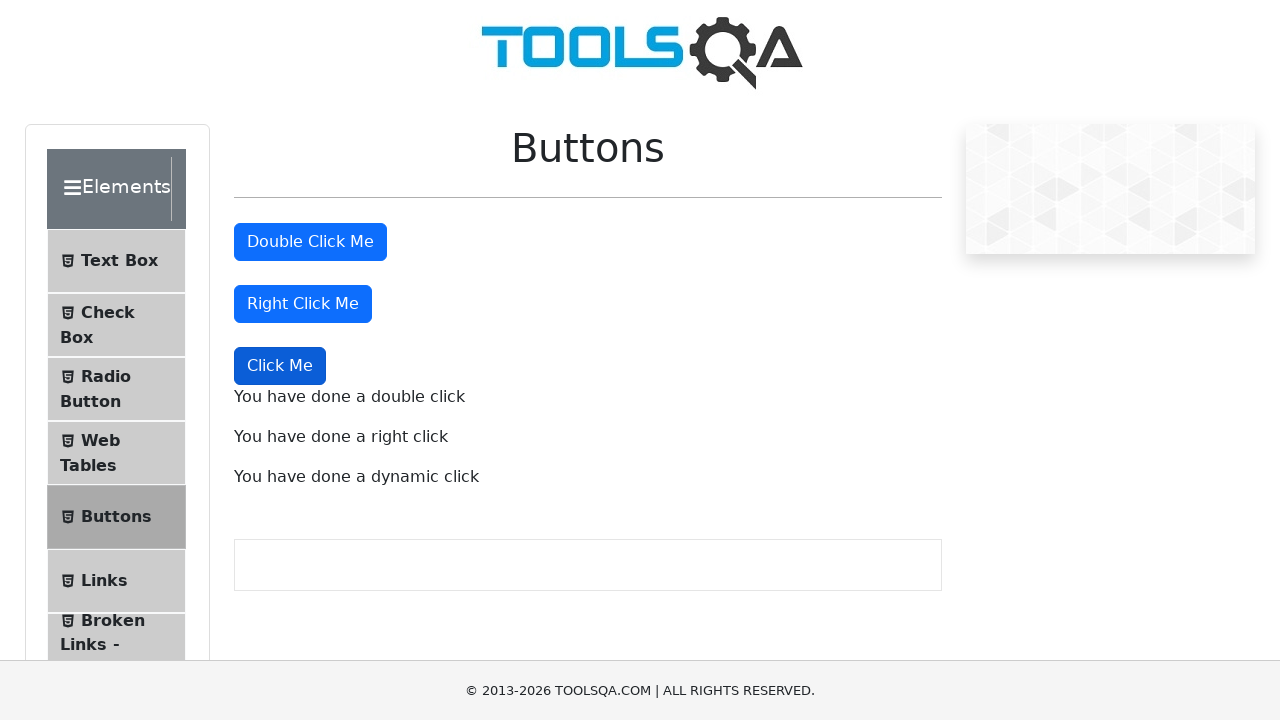

Dynamic click success message appeared
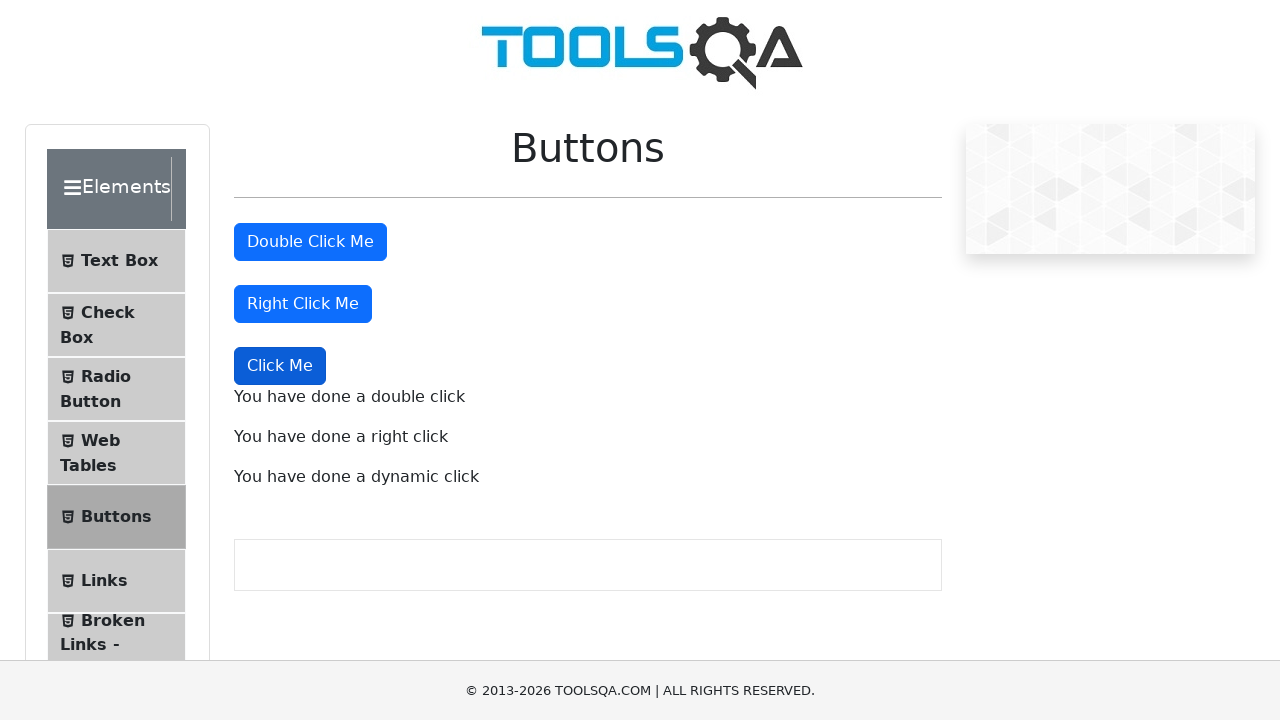

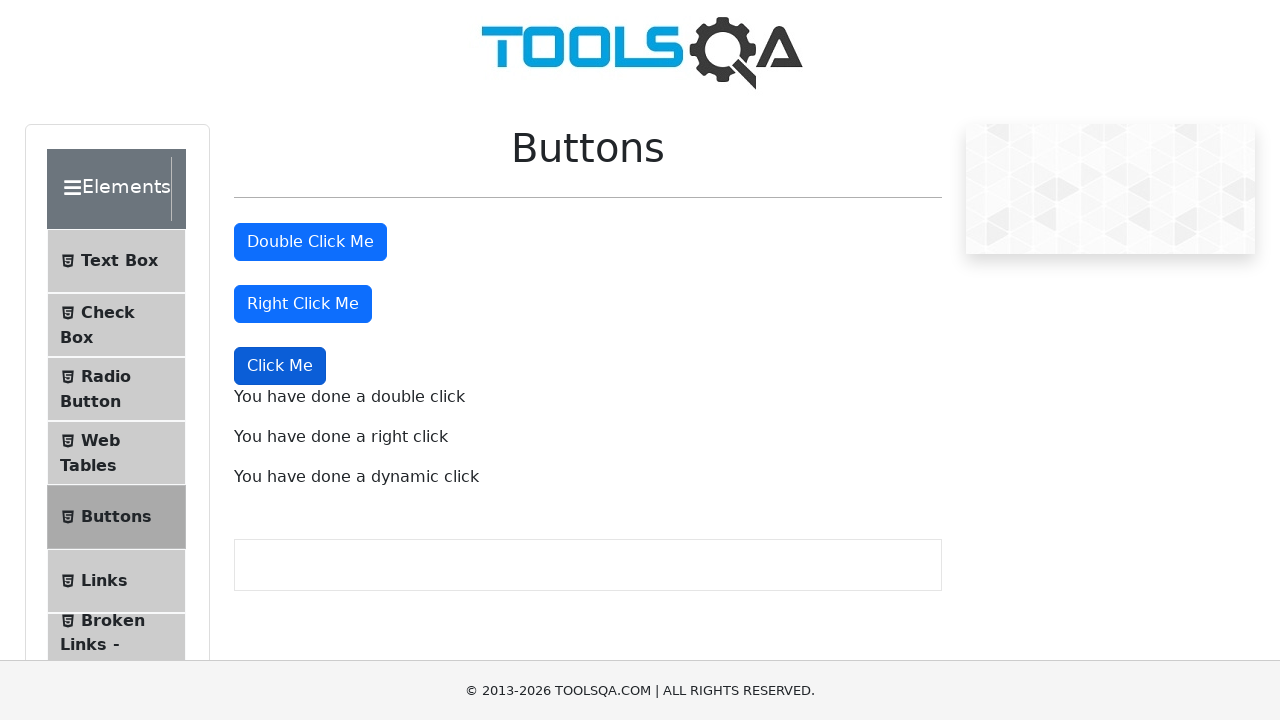